Tests pagination and sorting functionality on an offers page by clicking a column header to sort, verifying the sort order, and navigating through pages to find a specific item (Rice).

Starting URL: https://rahulshettyacademy.com/seleniumPractise/#/offers

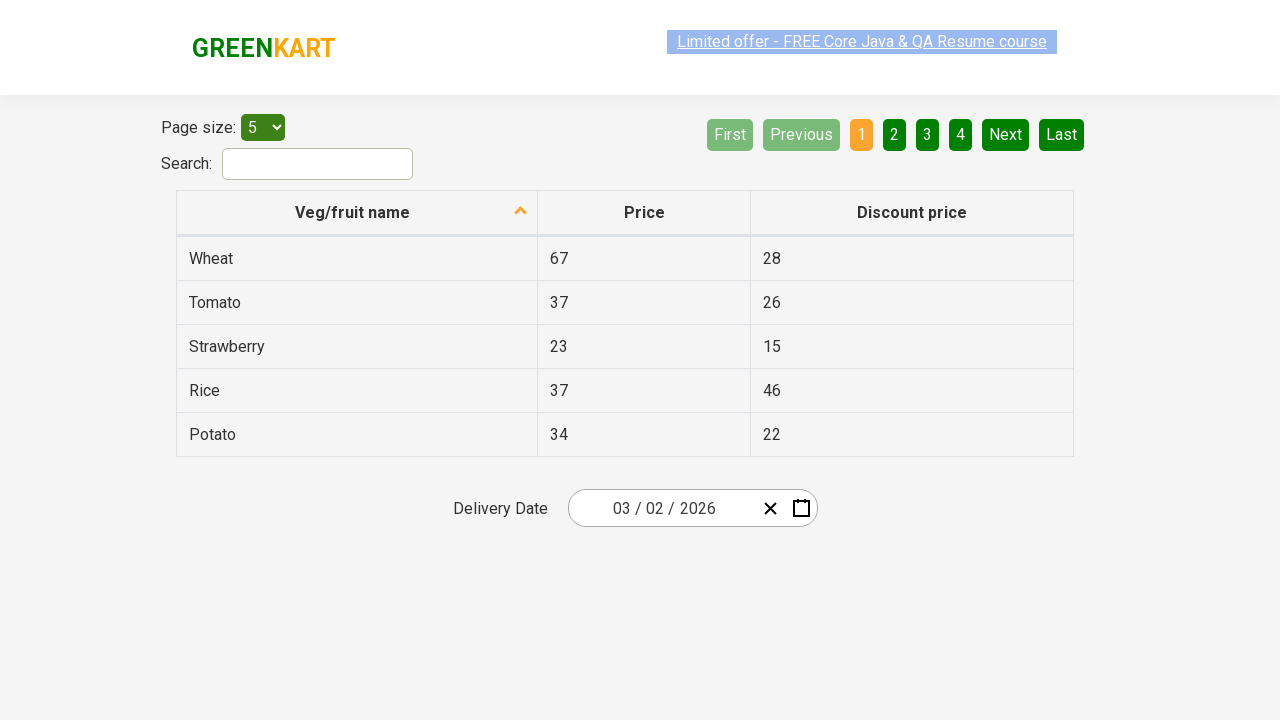

Clicked first column header to sort at (357, 213) on xpath=//tr/th[1]
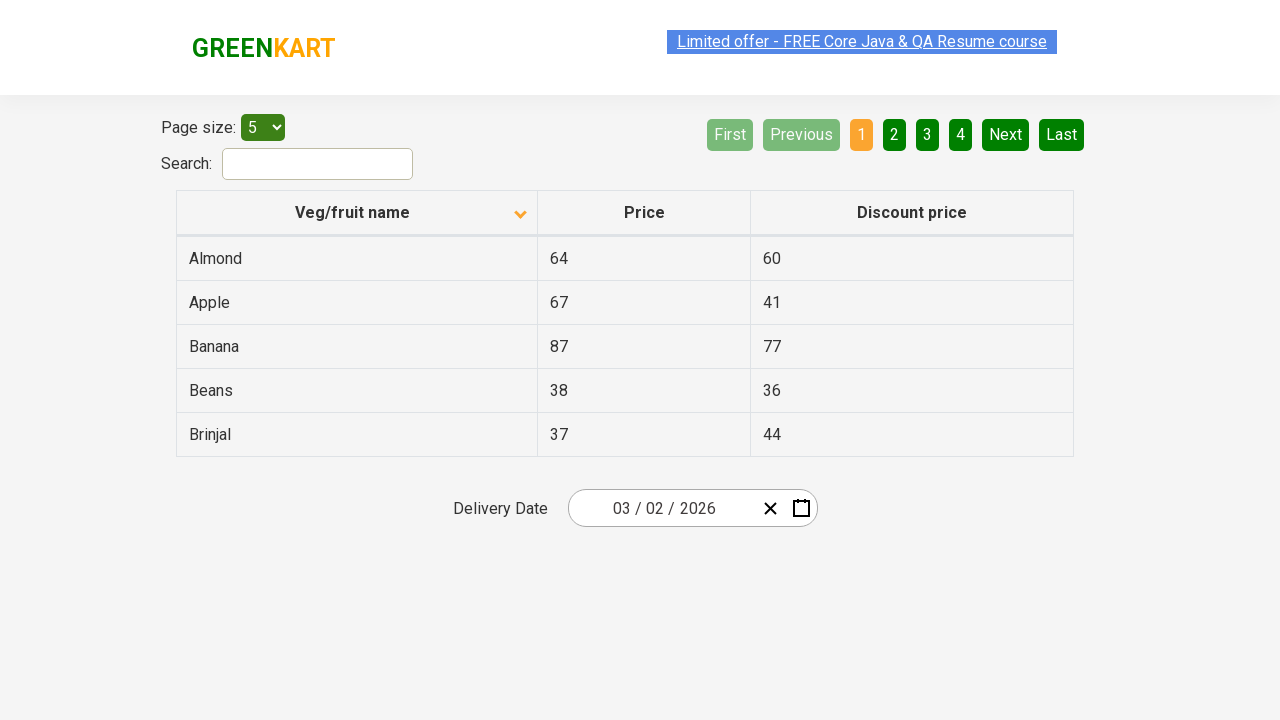

Table loaded and first column cells are visible
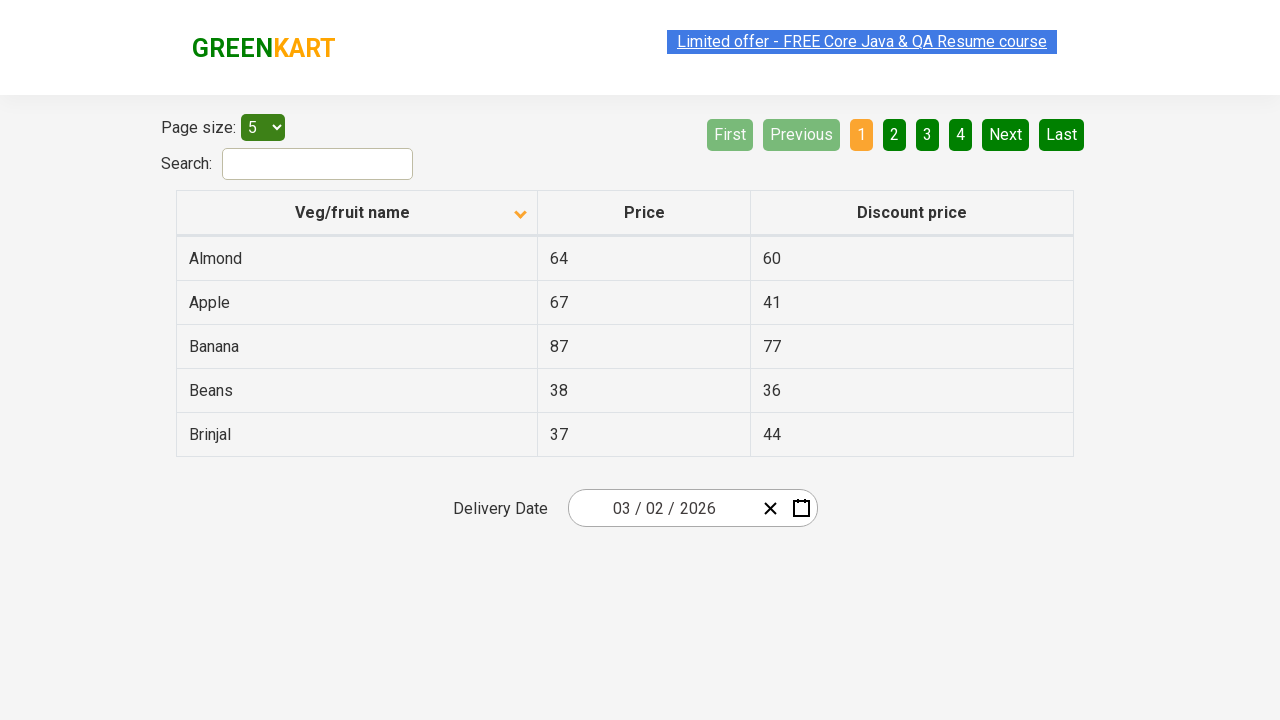

Retrieved all items from first column
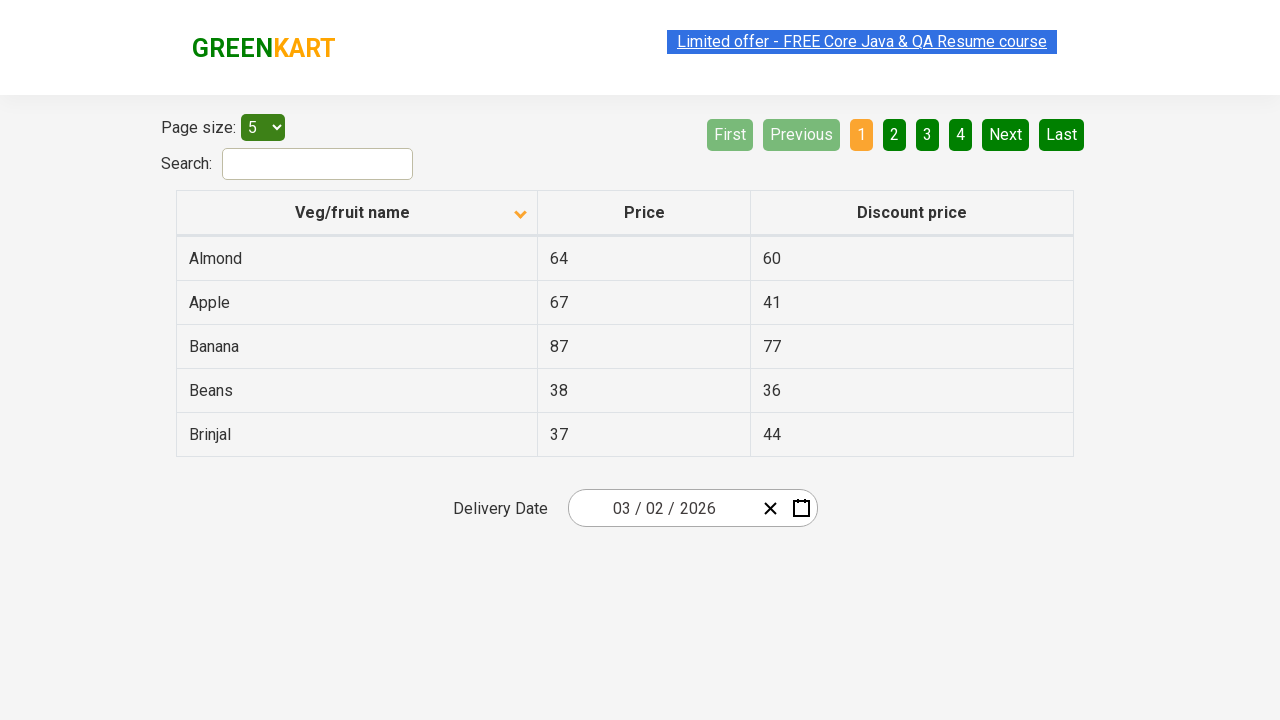

Created sorted reference list
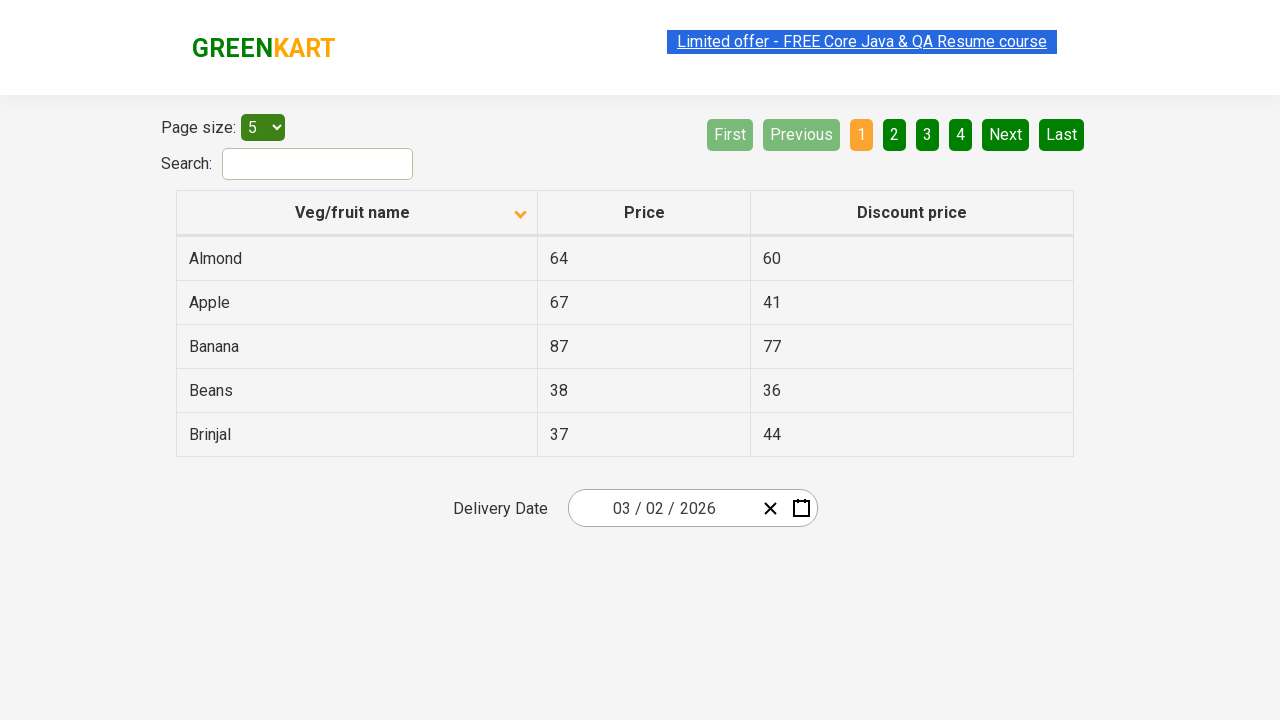

Verified that column items are sorted correctly in alphabetical order
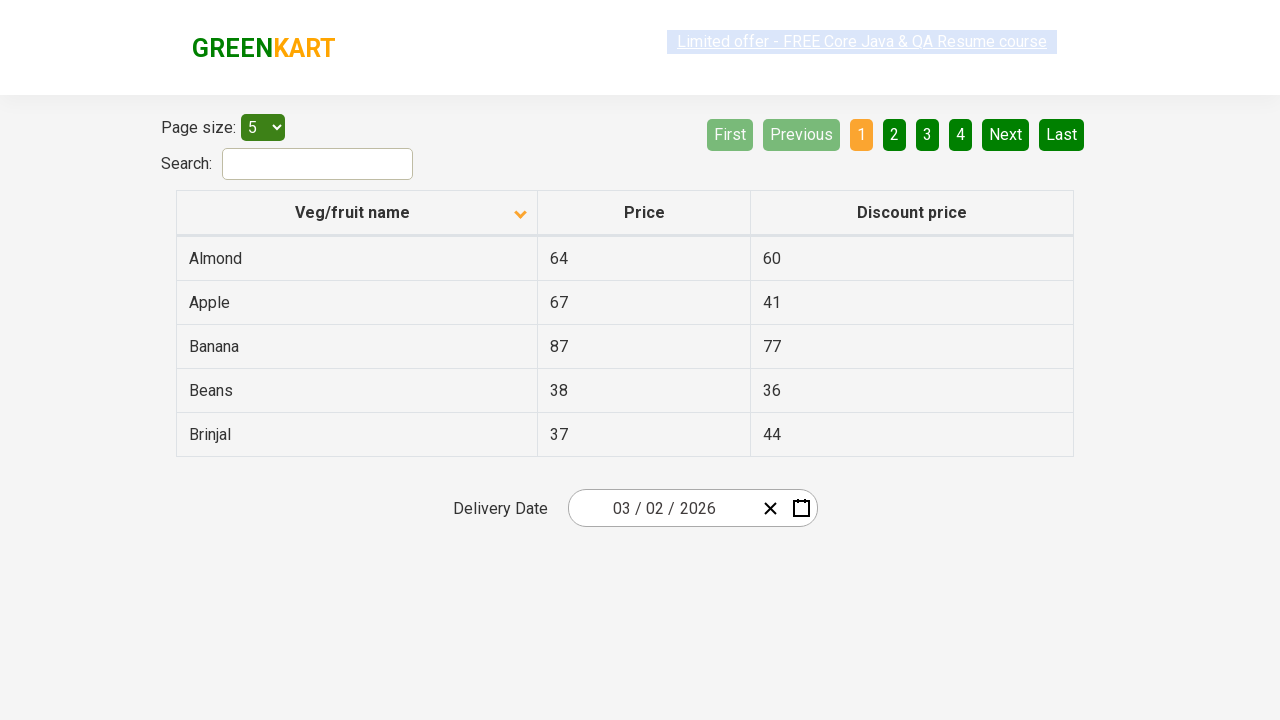

Retrieved rows from current page
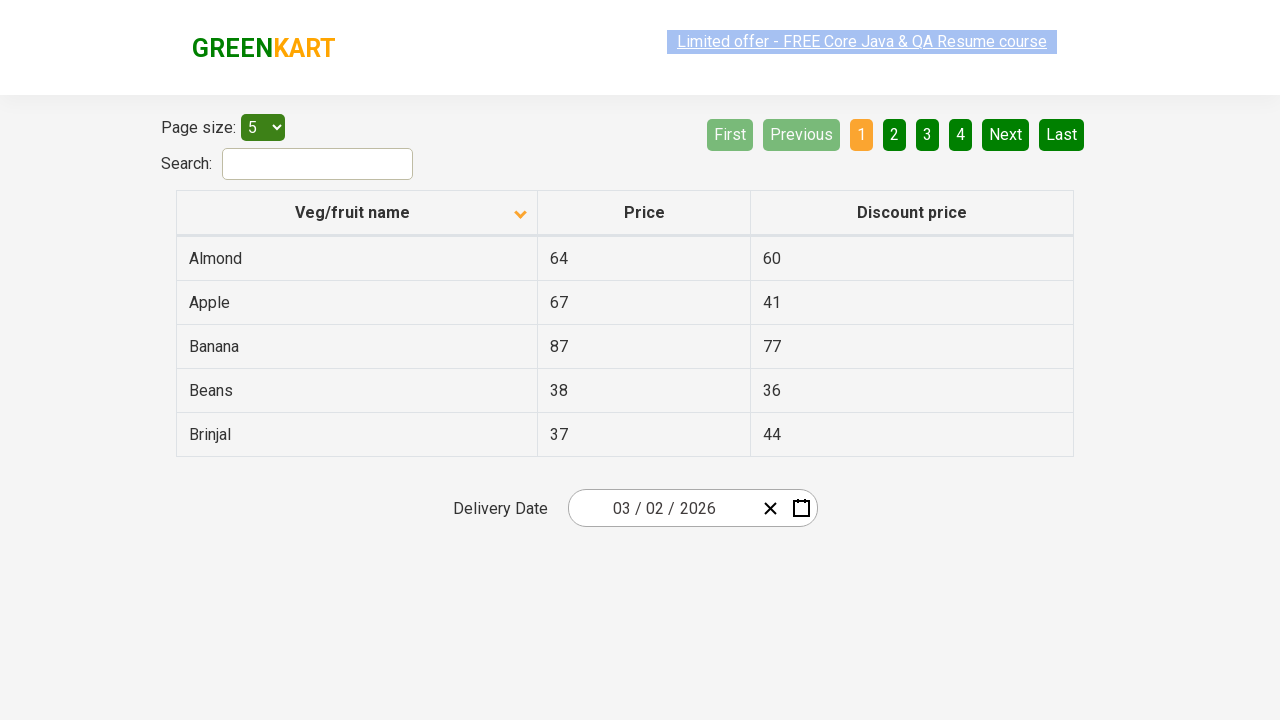

Clicked Next button to navigate to next page at (1006, 134) on [aria-label='Next']
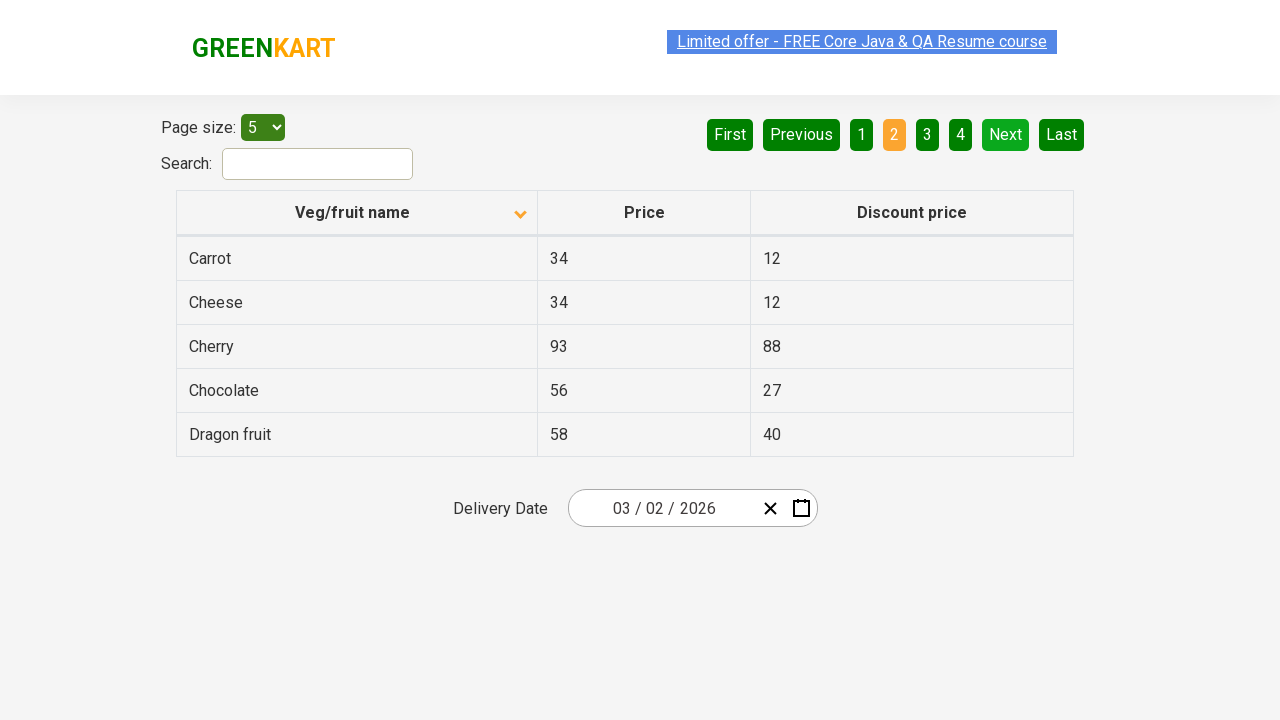

Waited for next page to load
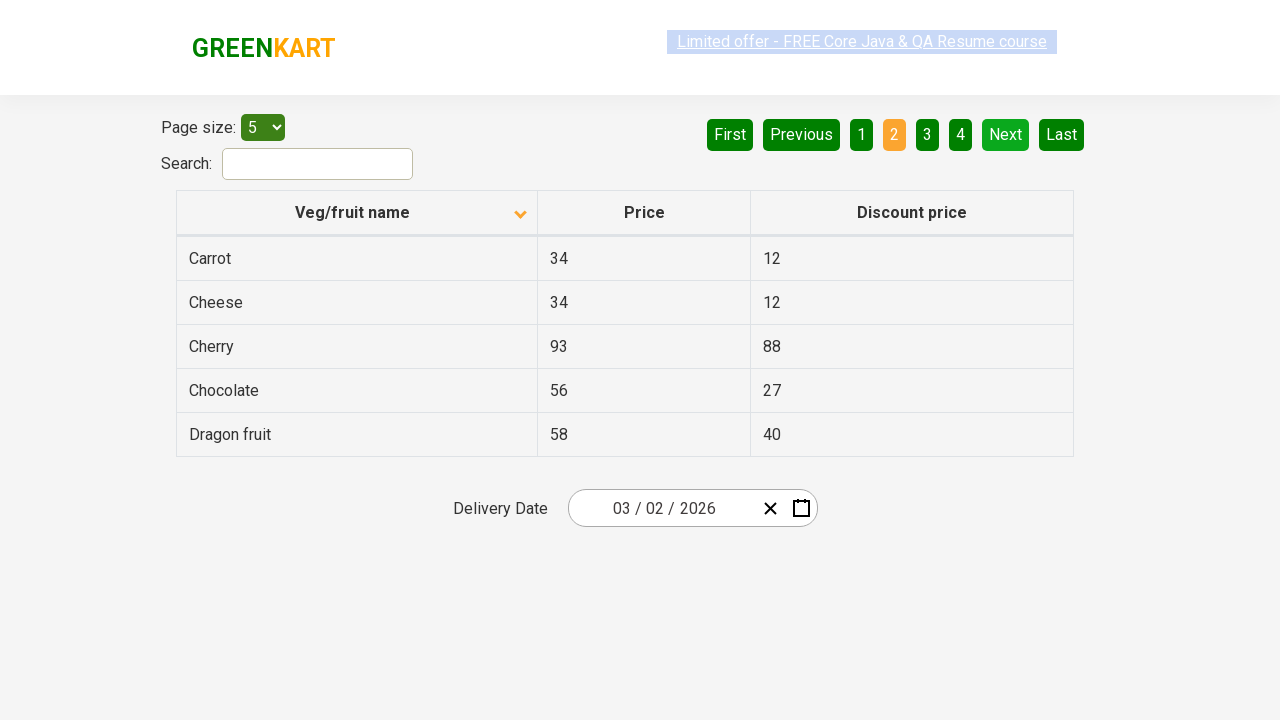

Retrieved rows from current page
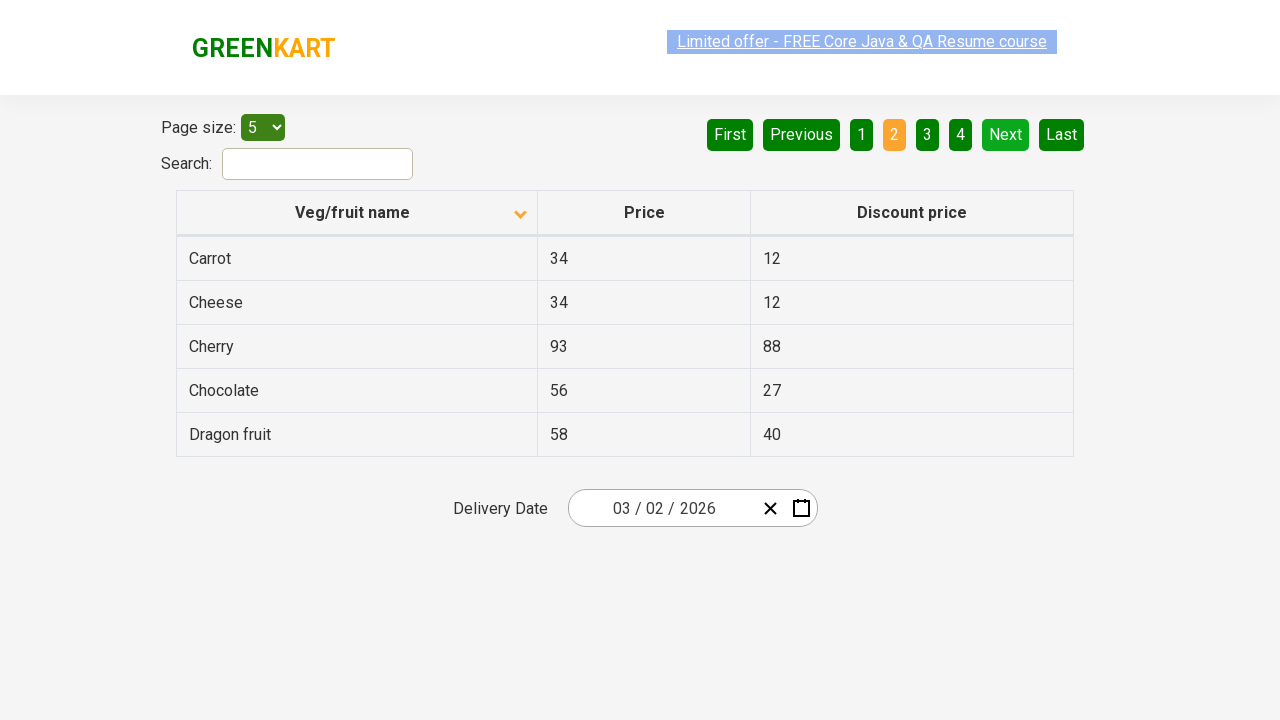

Clicked Next button to navigate to next page at (1006, 134) on [aria-label='Next']
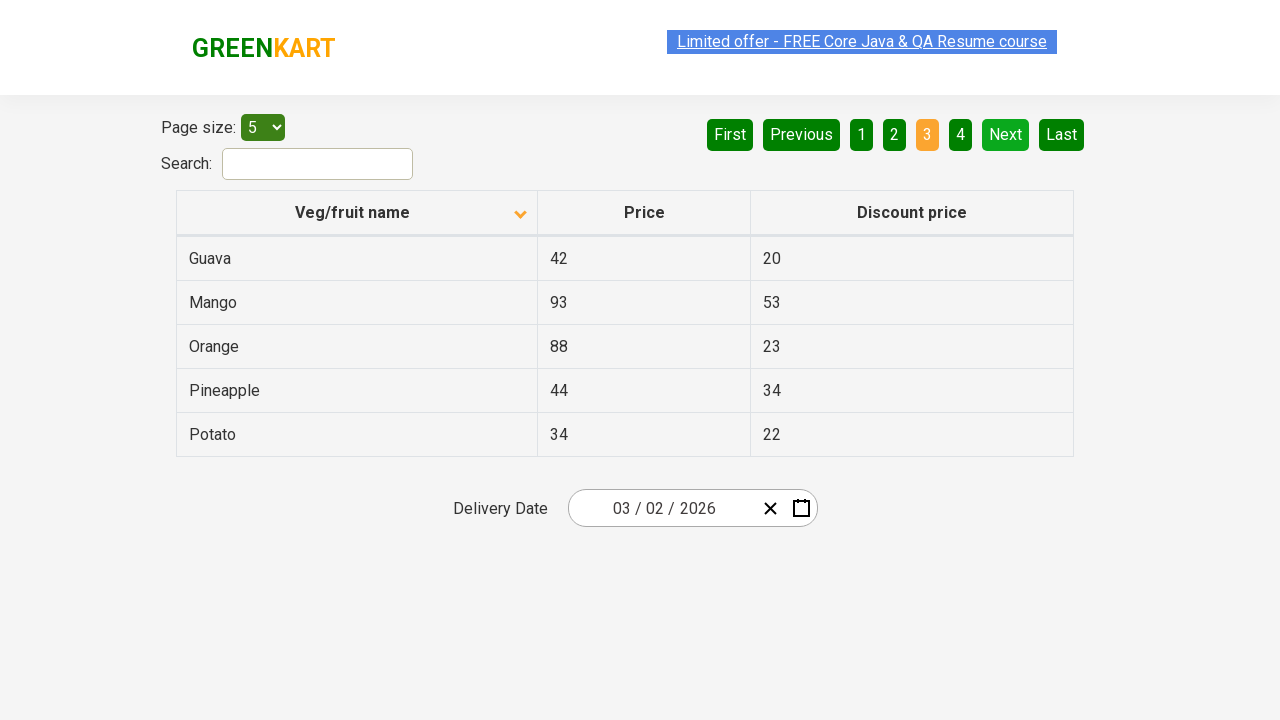

Waited for next page to load
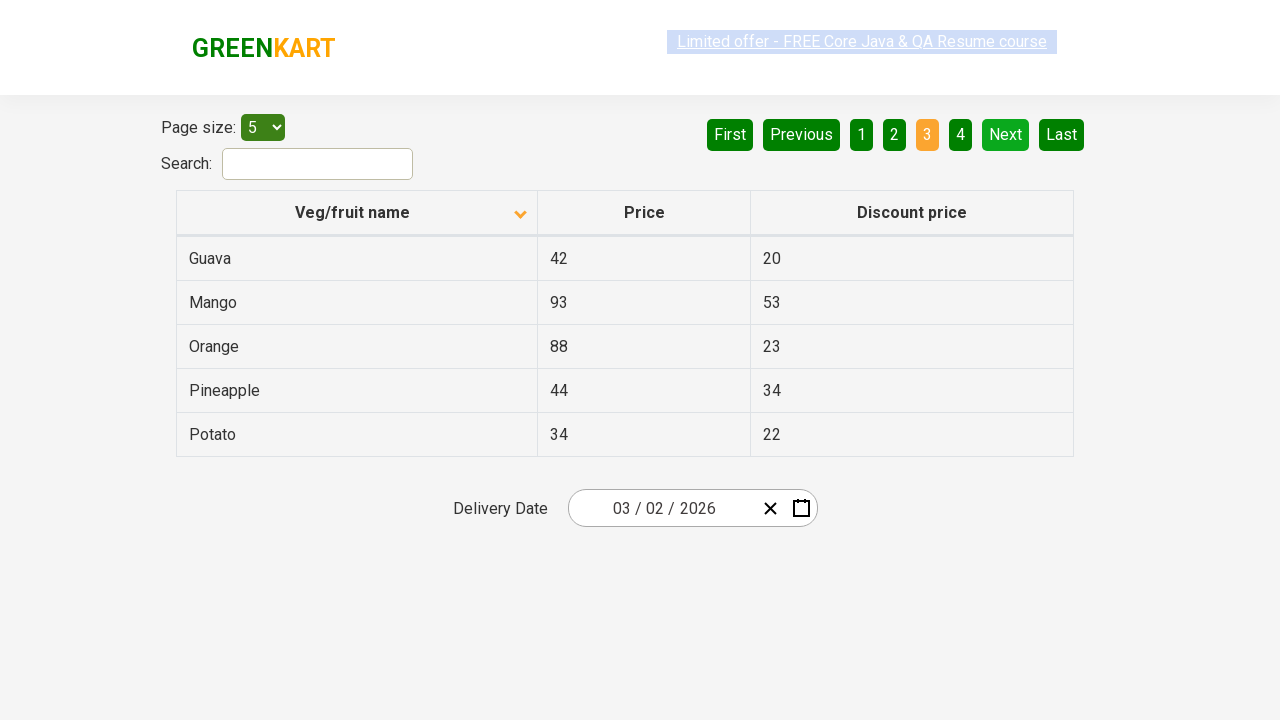

Retrieved rows from current page
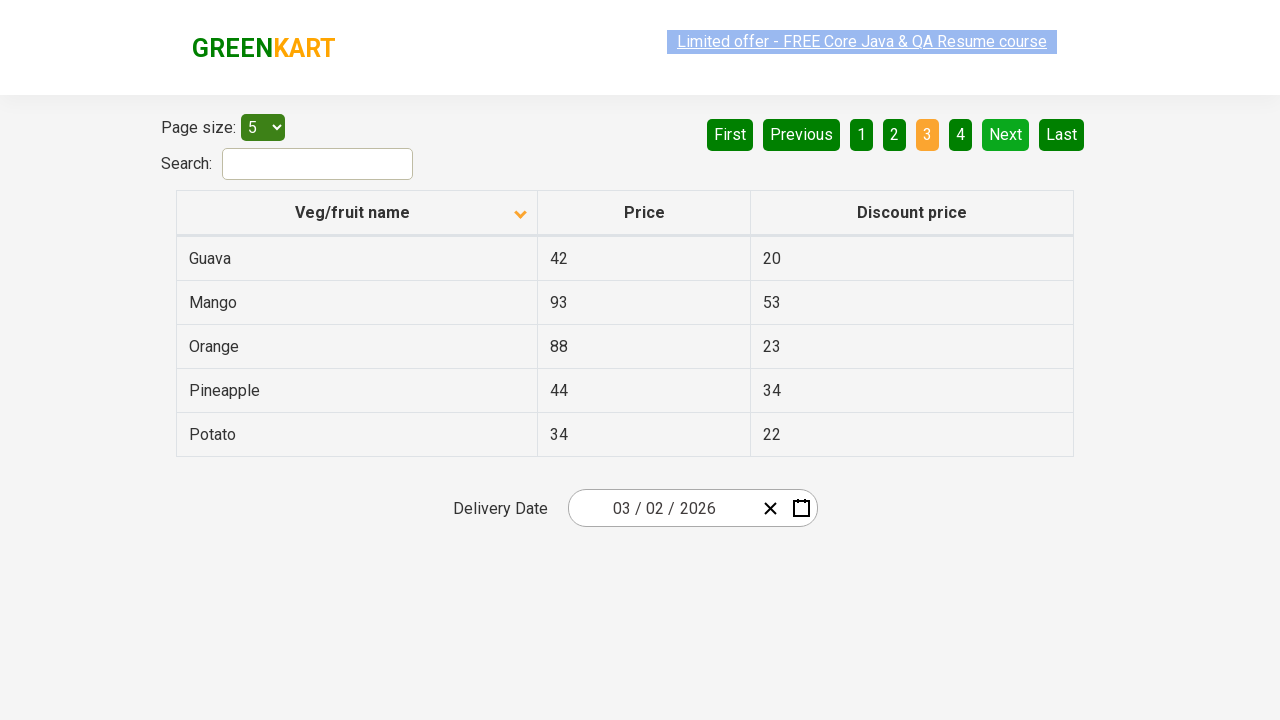

Clicked Next button to navigate to next page at (1006, 134) on [aria-label='Next']
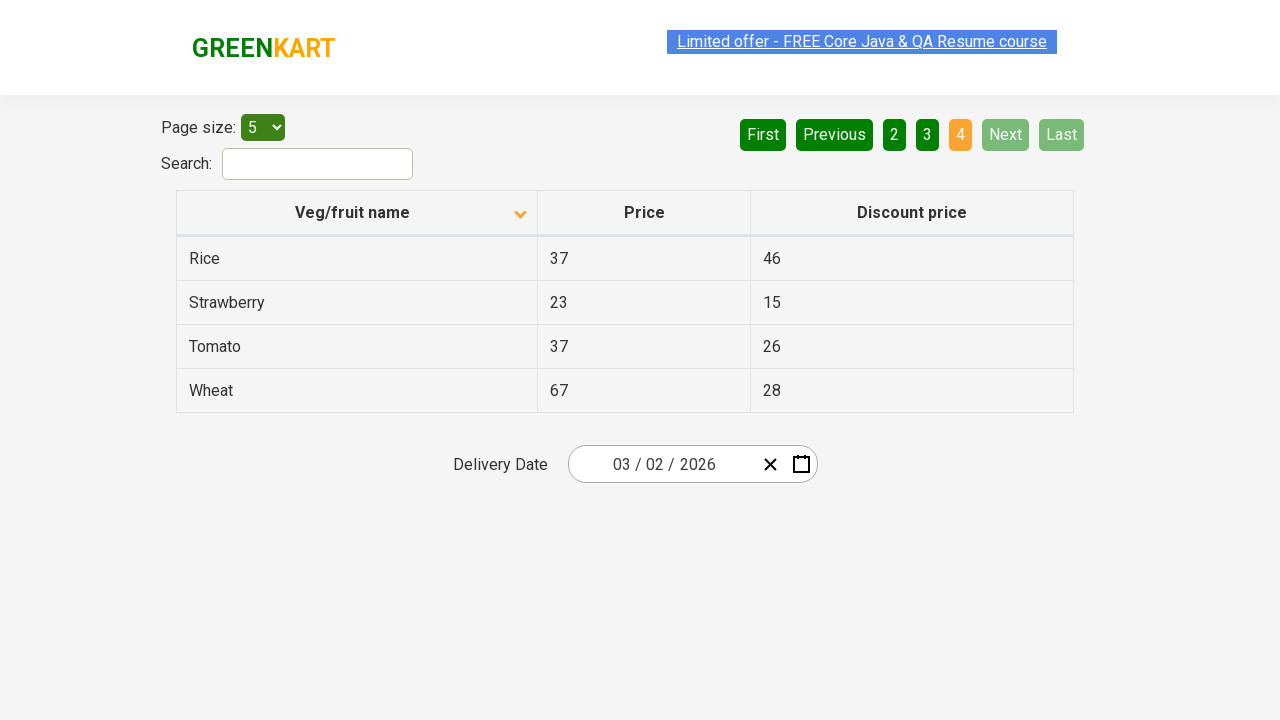

Waited for next page to load
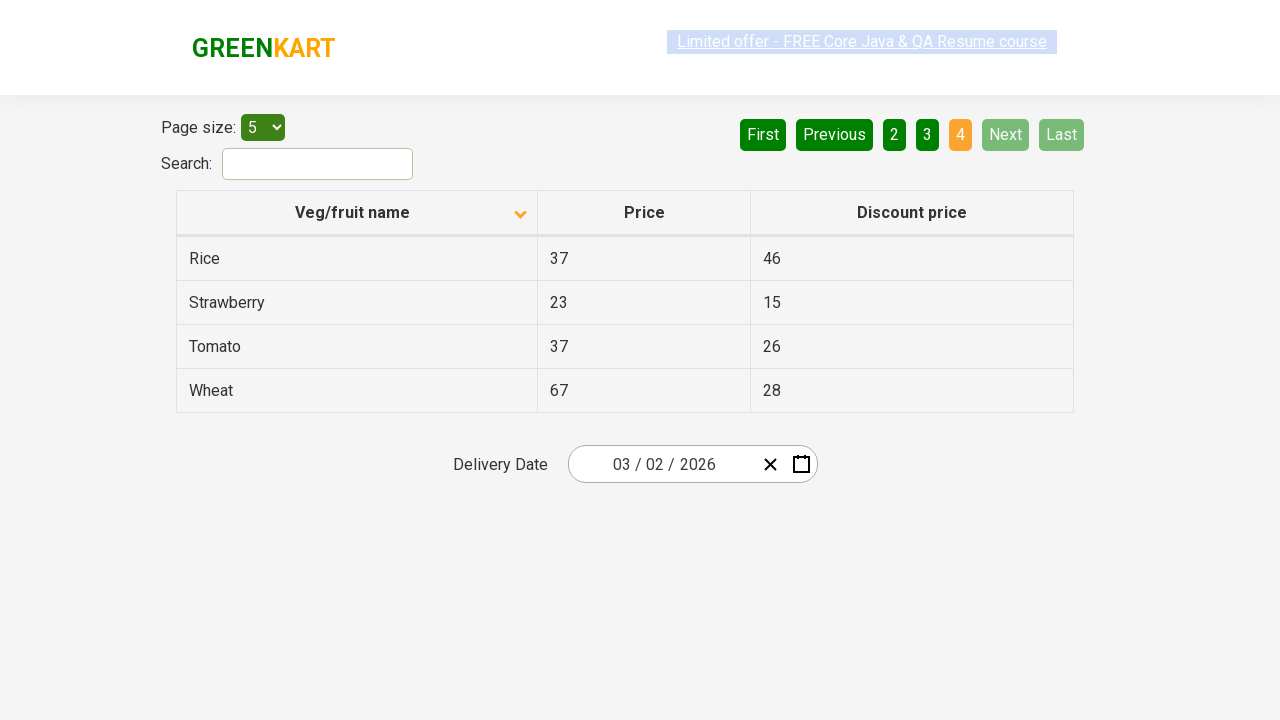

Retrieved rows from current page
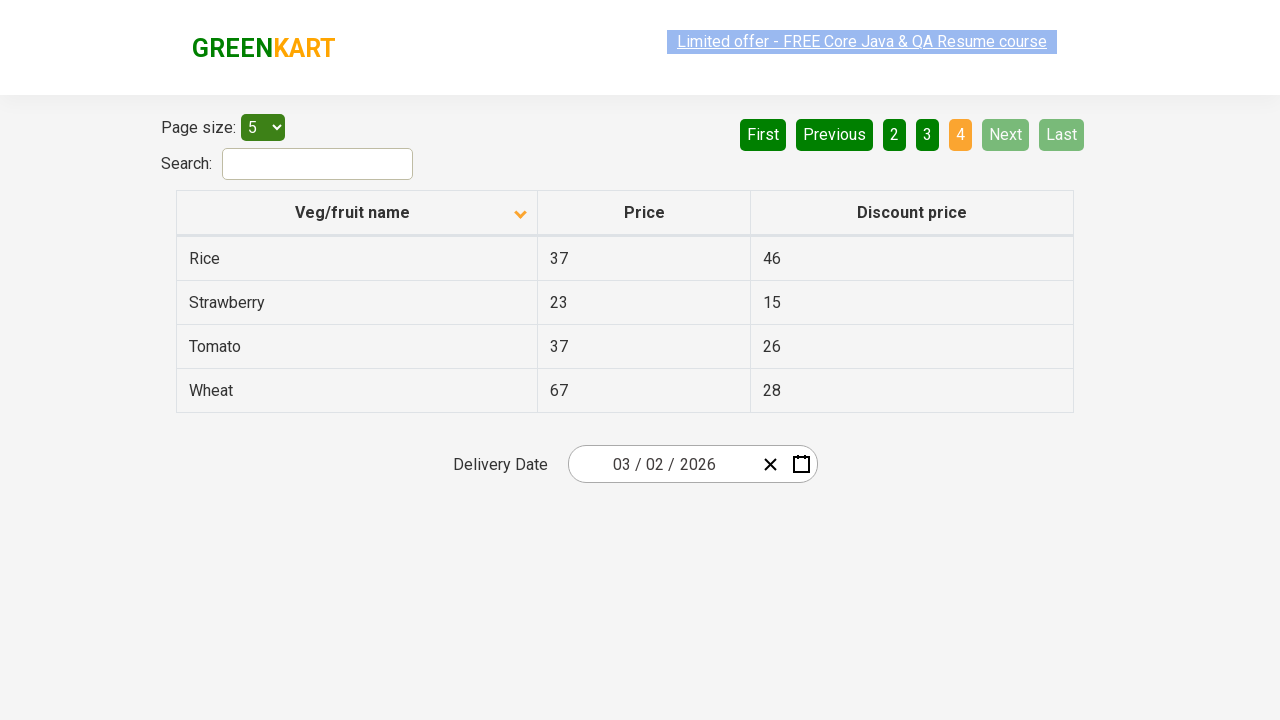

Found 'Rice' in the table and clicked on it at (357, 258) on //tr/td[1][contains(text(), 'Rice')]
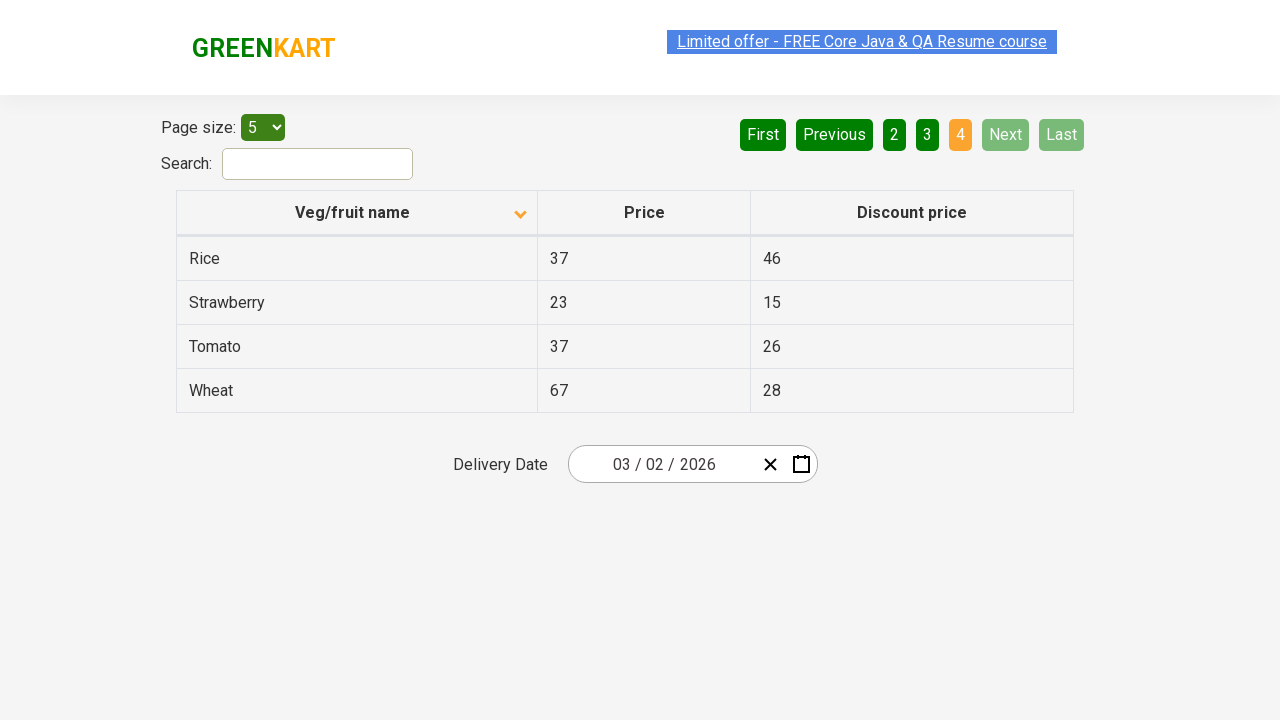

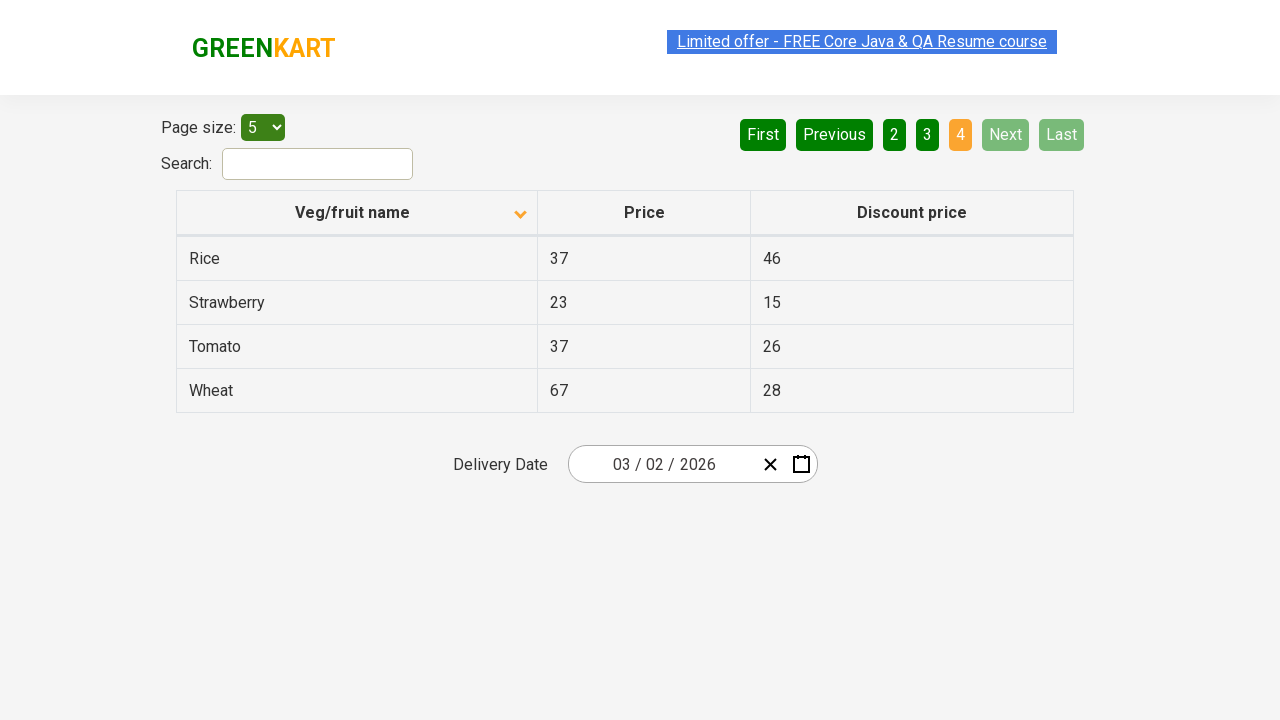